Tests dynamic properties page by waiting for a button's color to change and for a hidden button to become visible after a delay.

Starting URL: https://demoqa.com/dynamic-properties

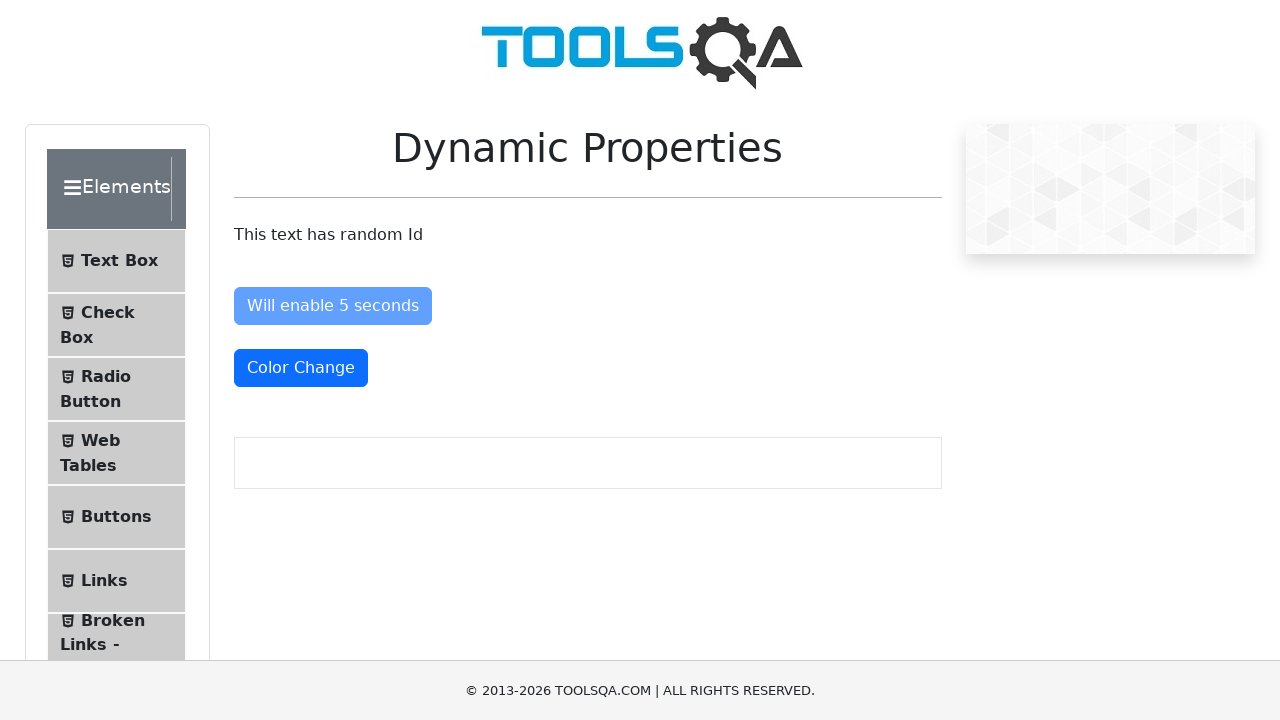

Located the color change button
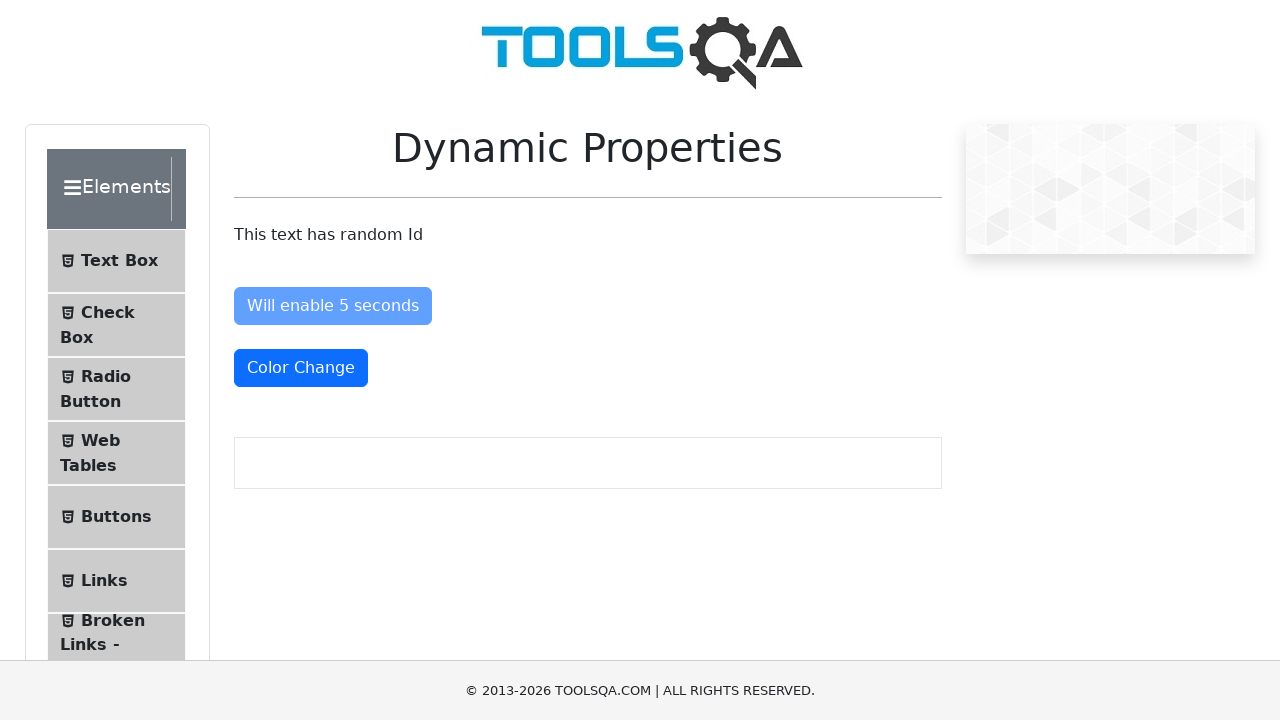

Retrieved initial button color: rgb(255, 255, 255)
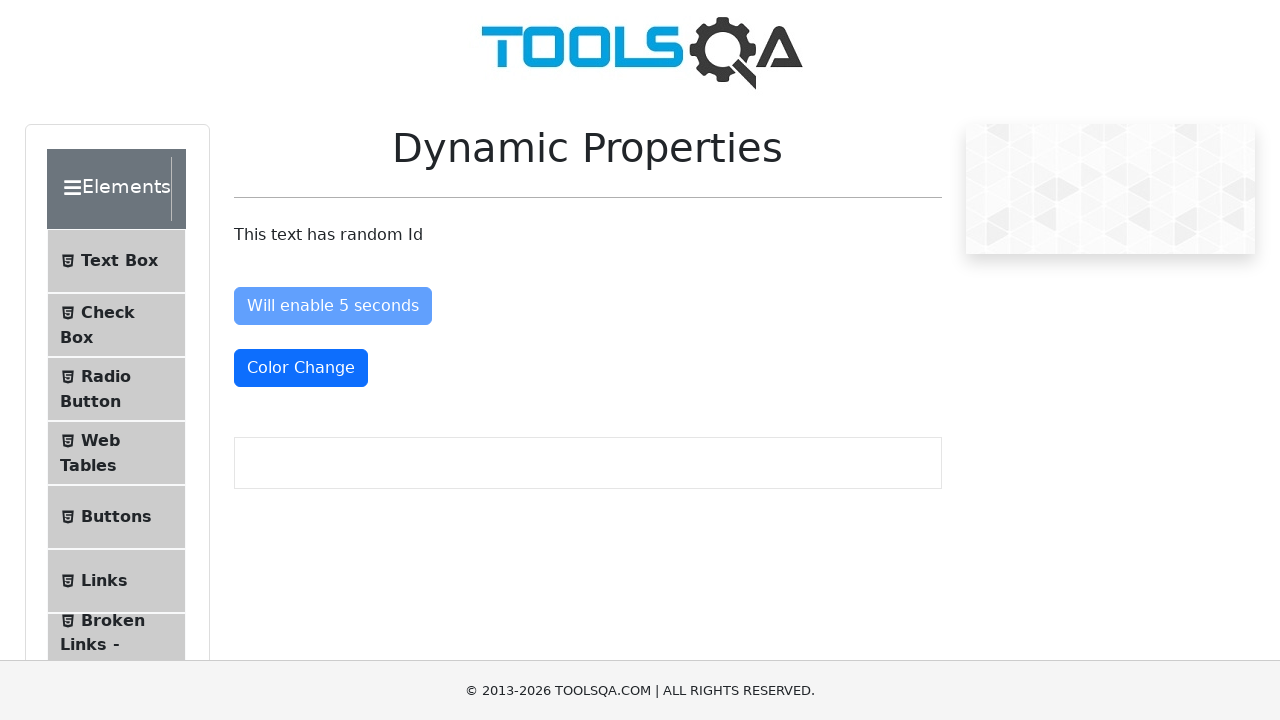

Button color changed after 5 seconds
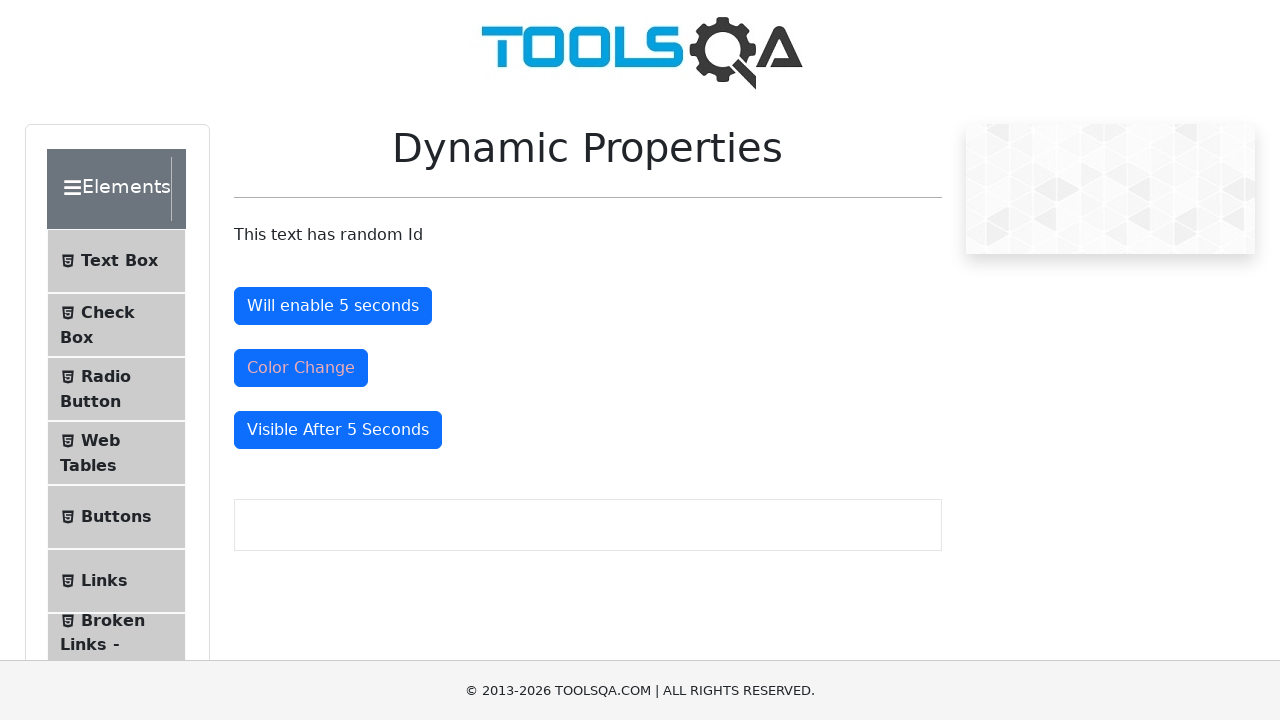

Hidden button became visible after 5 seconds
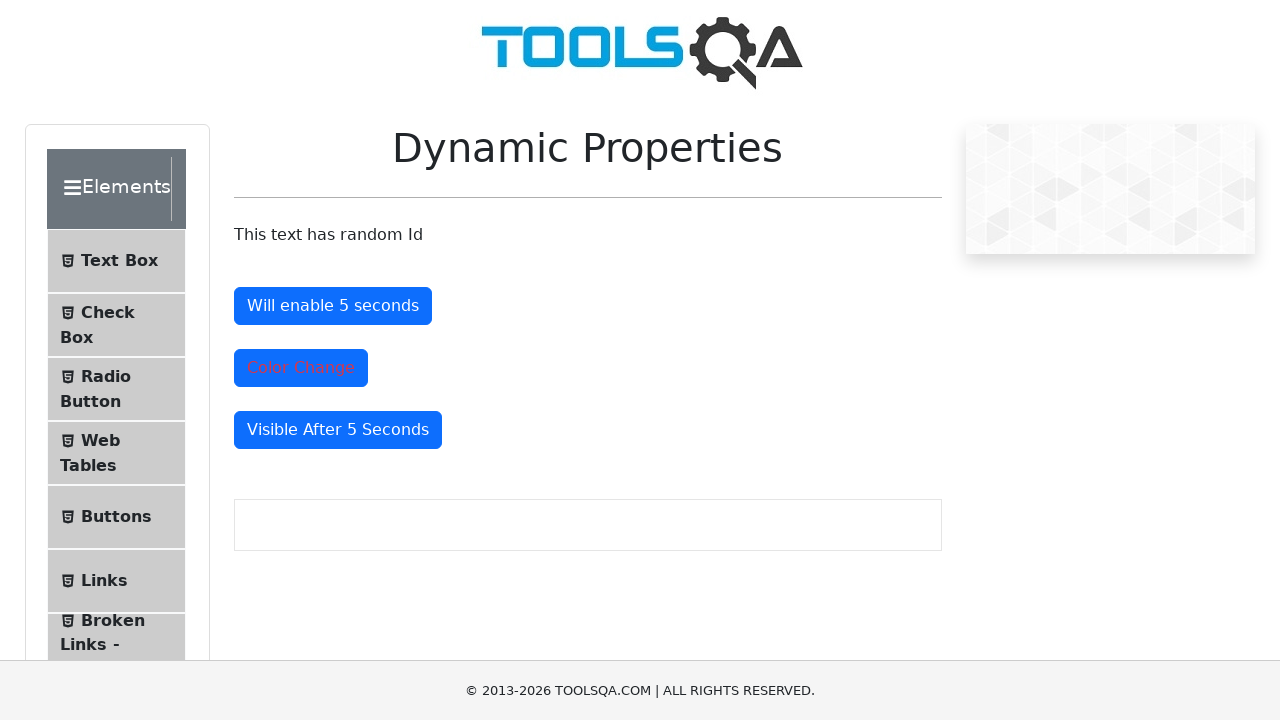

Verified that the visible-after button is displayed
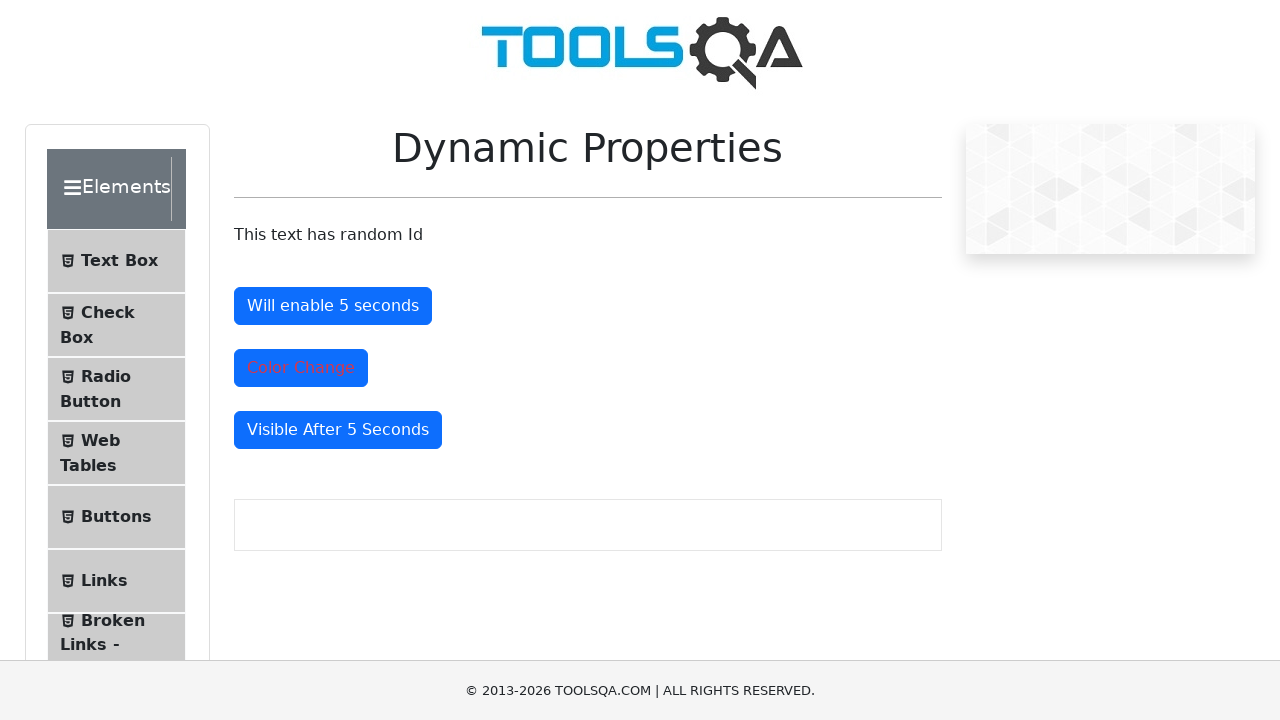

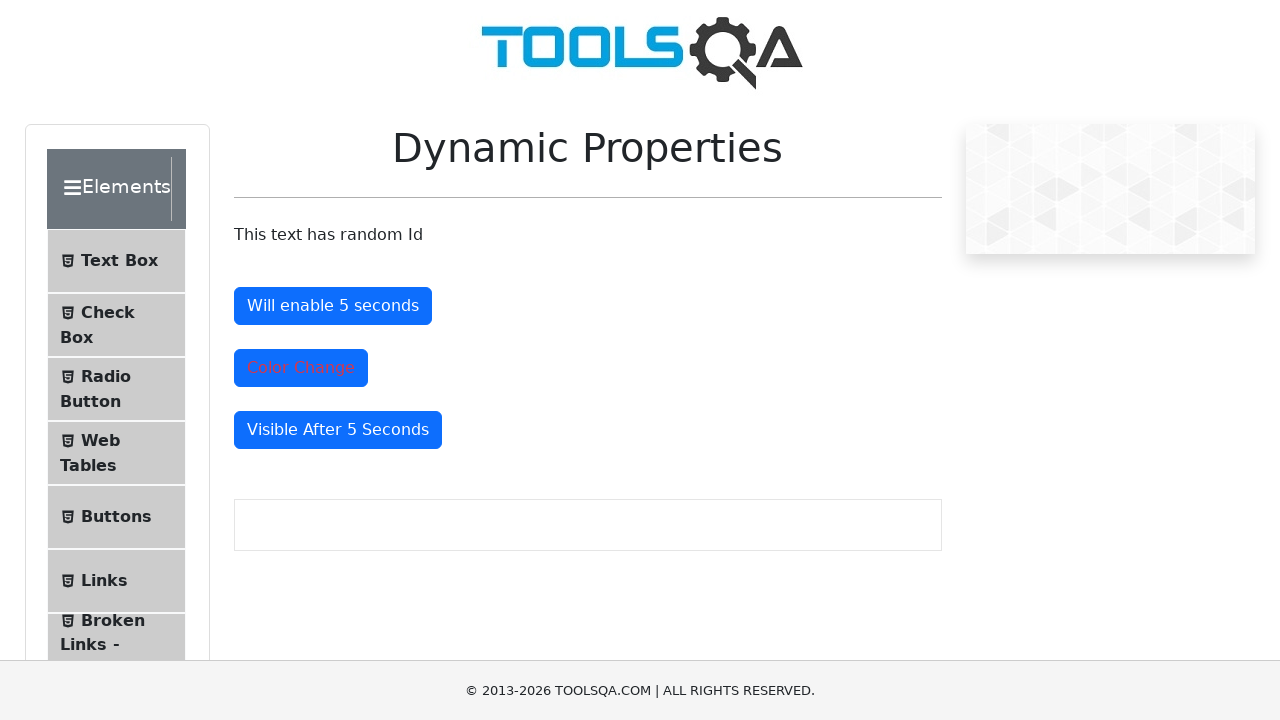